Tests the TrialX clinical trials search functionality by searching for medical conditions with a valid location, then tests a negative scenario with an invalid location format to verify form behavior.

Starting URL: https://www.trialx.com

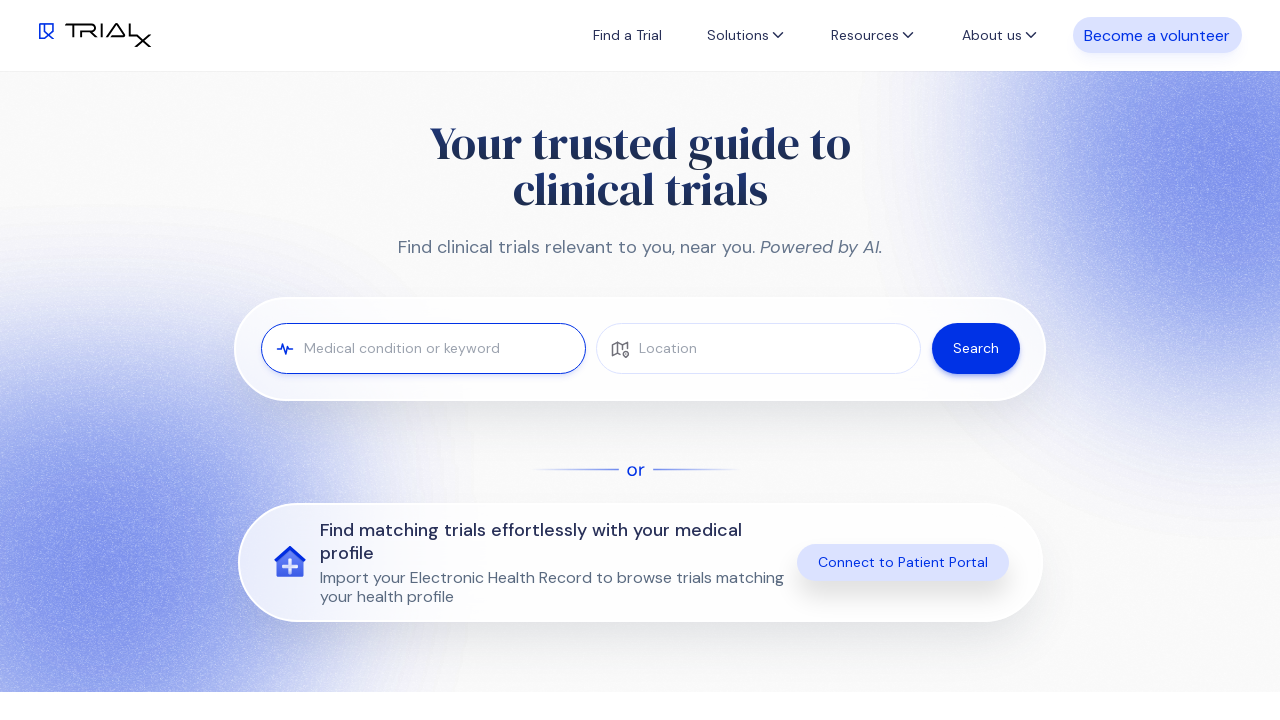

Filled medical condition field with 'heart' on #search-medical-conditions
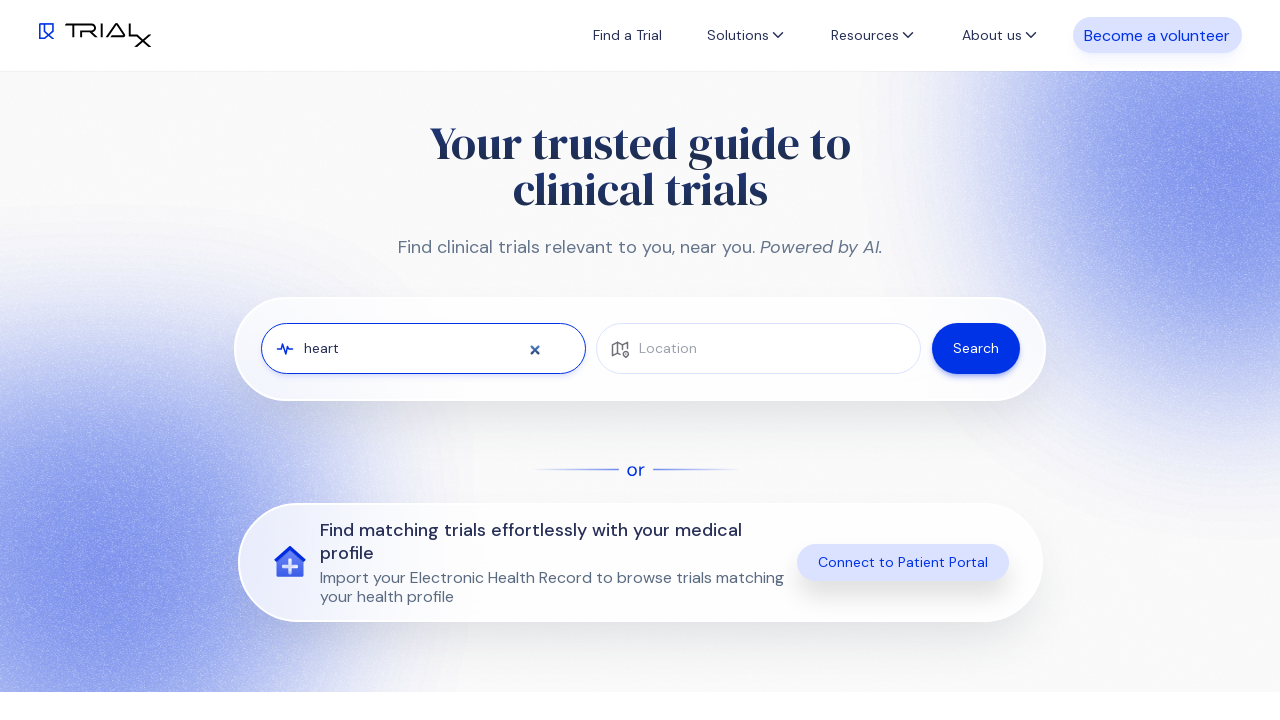

Filled location field with 'hyderabad' on input[name='place']
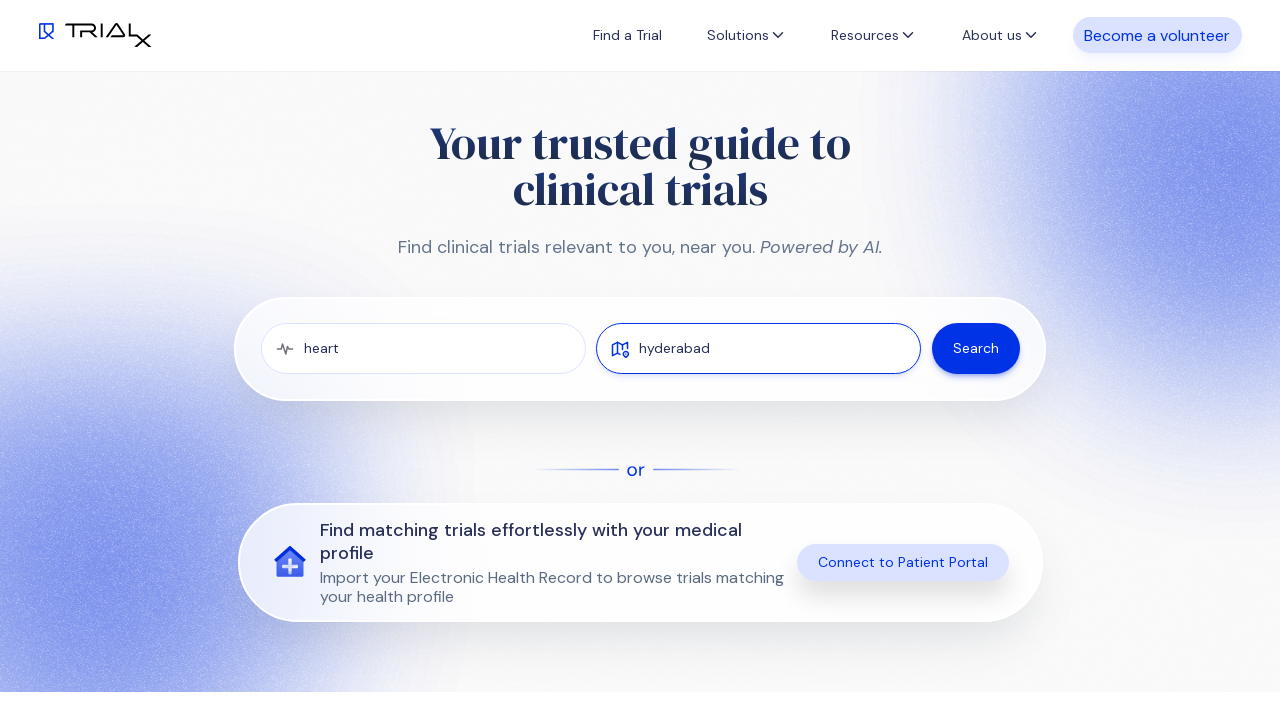

Waited 1000ms for location dropdown to appear
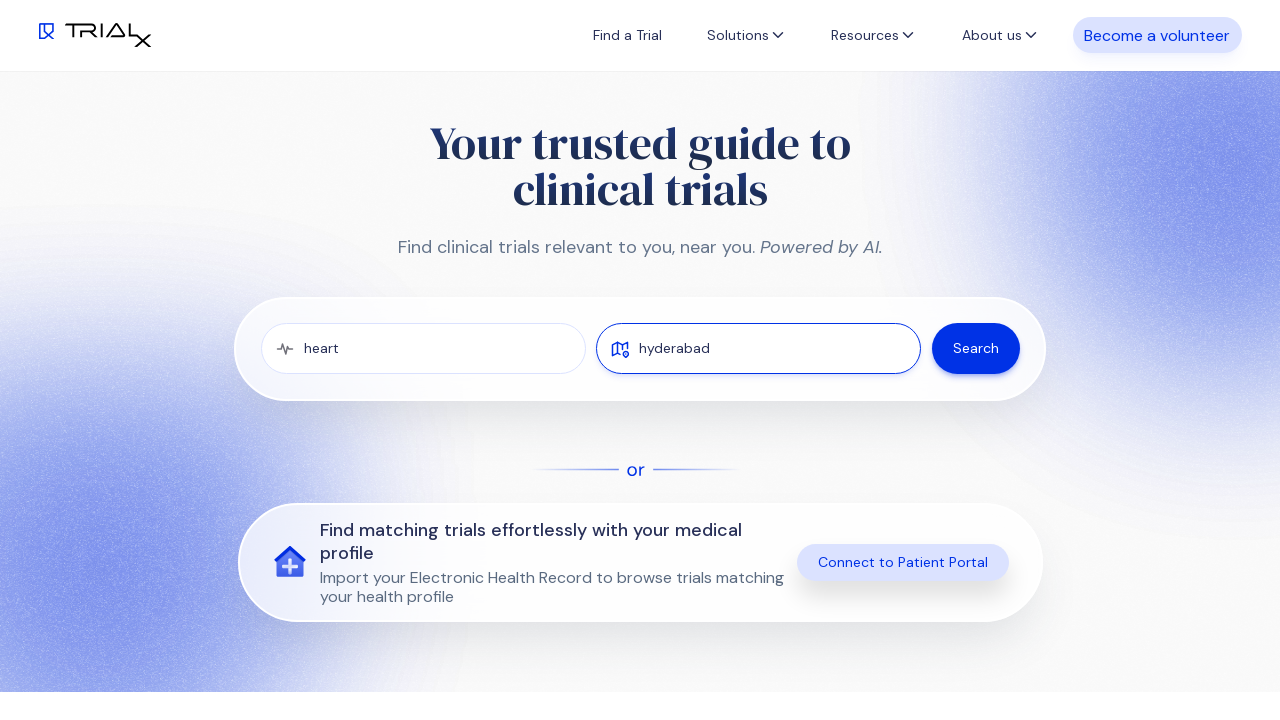

Pressed ArrowDown to navigate location dropdown on input[name='place']
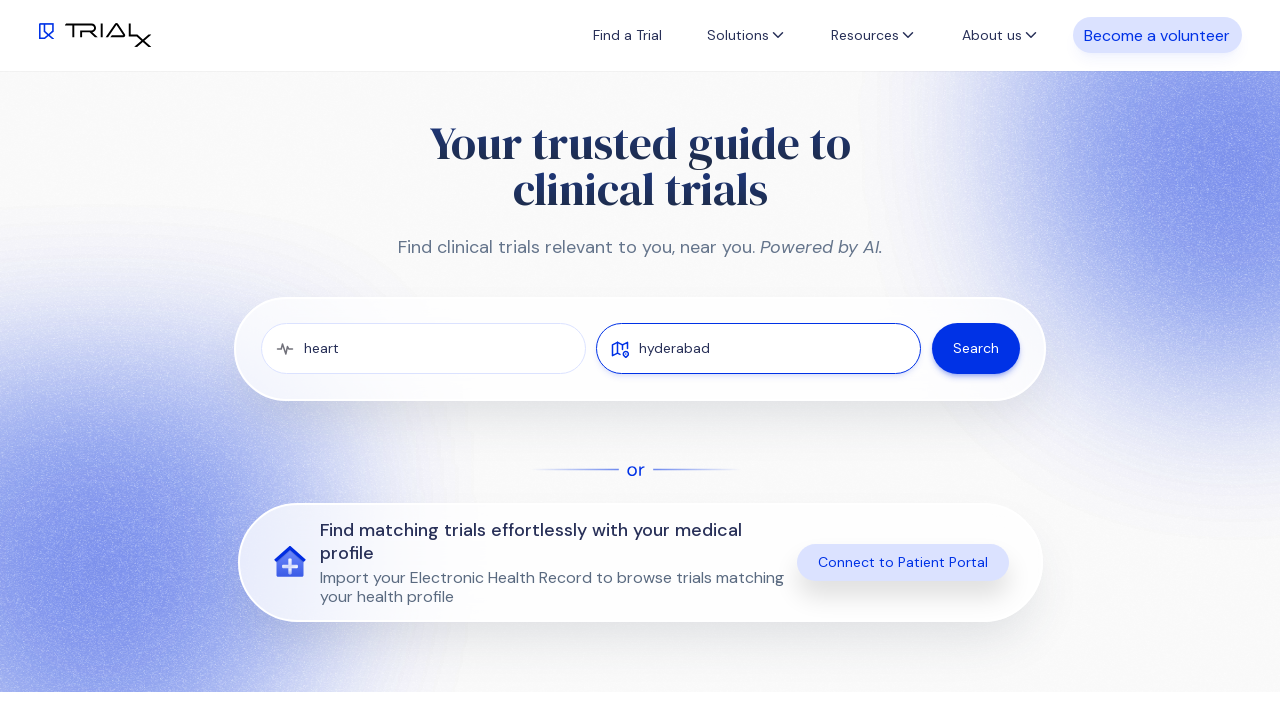

Pressed Enter to select location from dropdown on input[name='place']
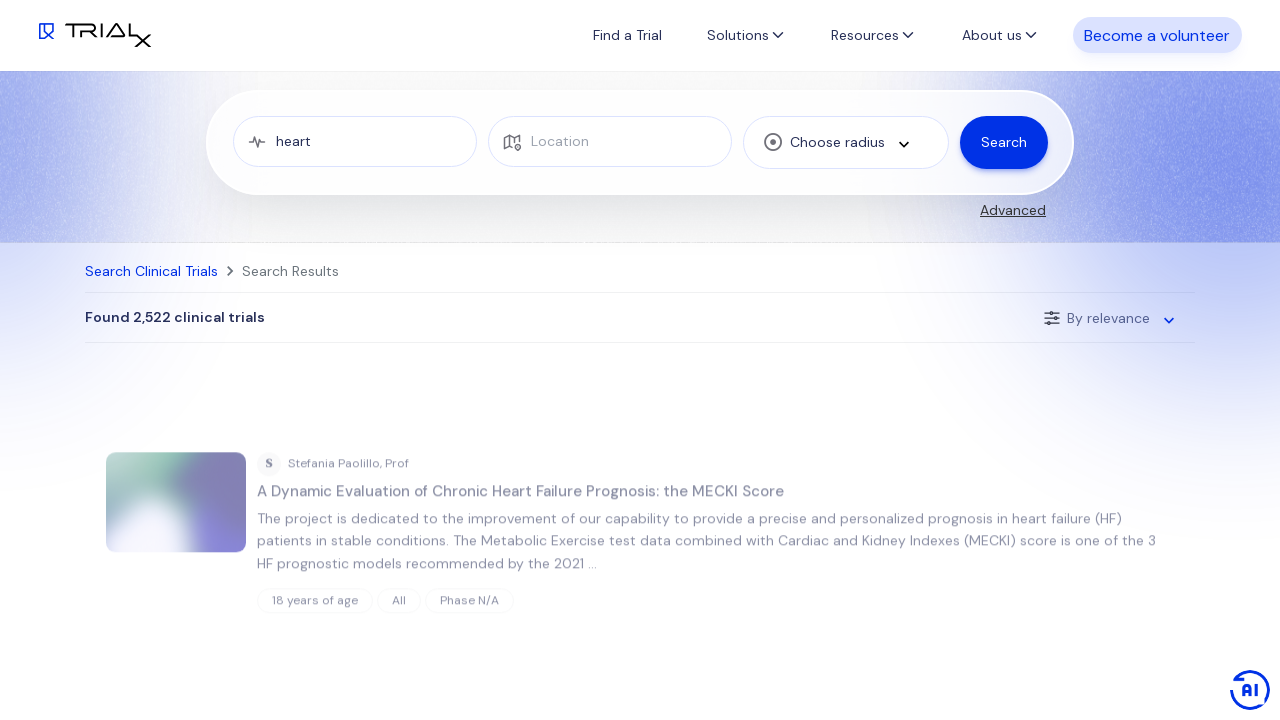

Pressed Enter to submit the search form on input[name='place']
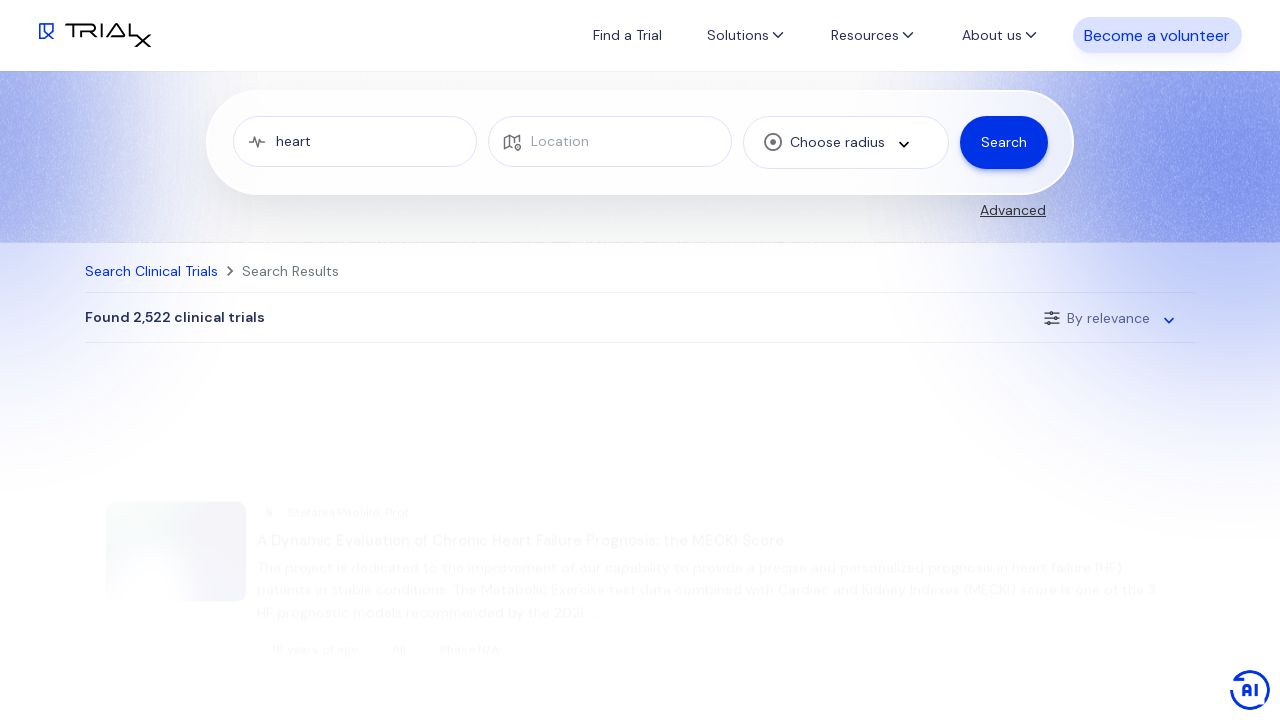

Search results loaded successfully
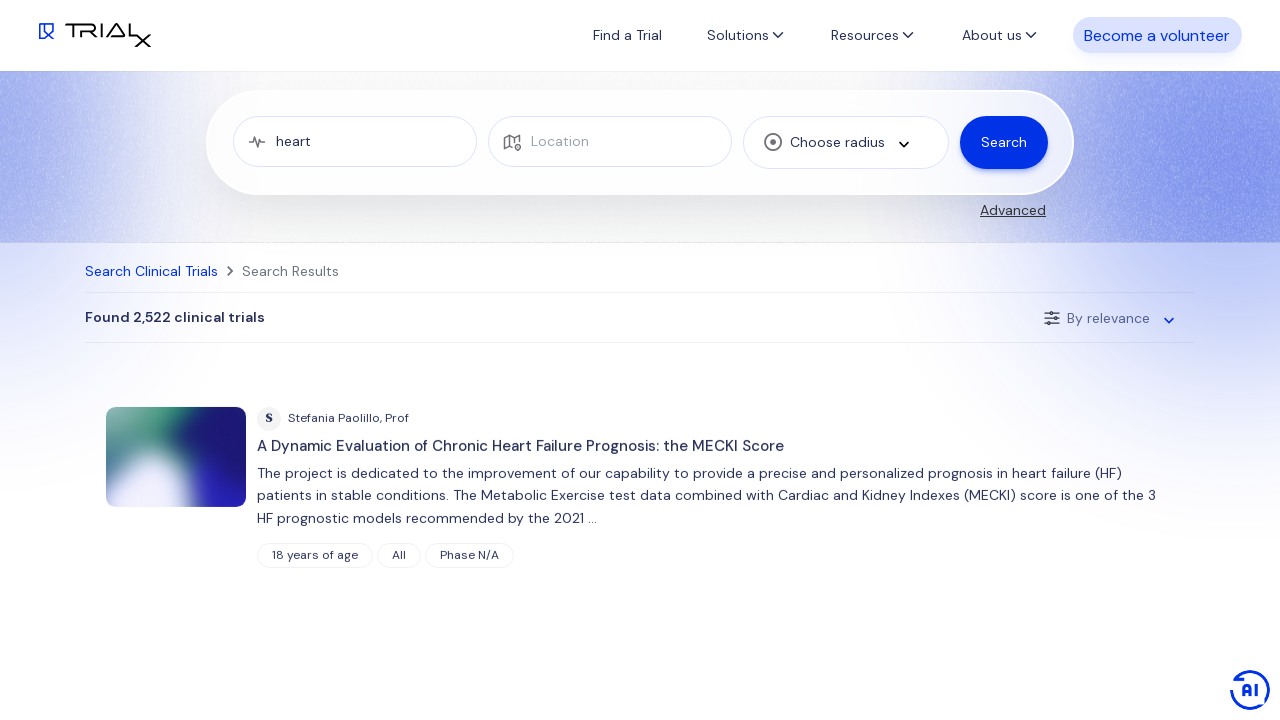

Navigated back to search page
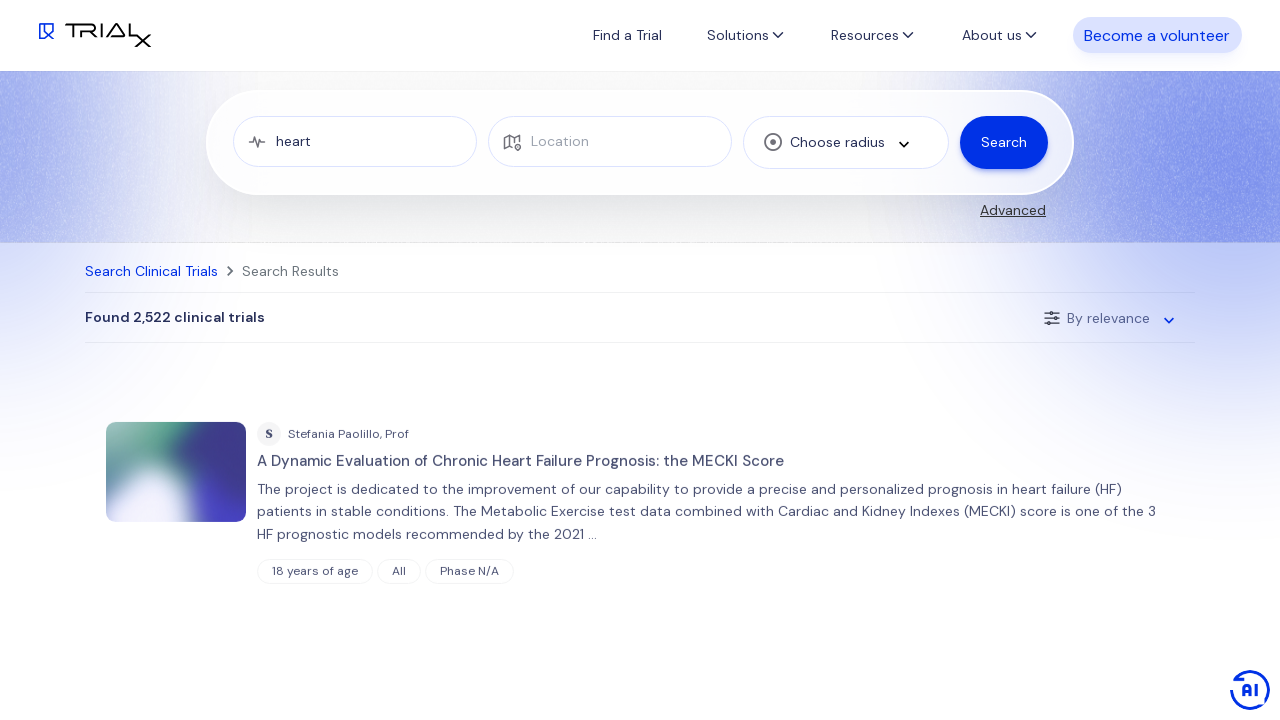

Waited for page to reach domcontentloaded state
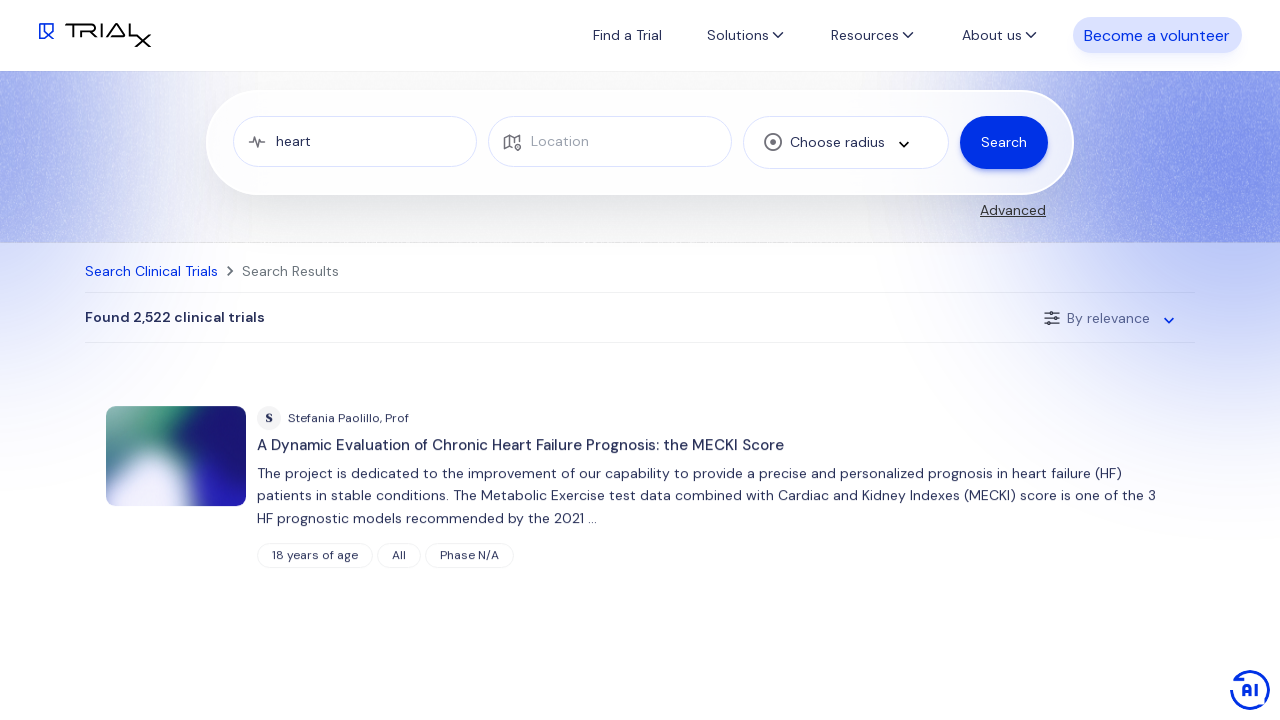

Clicked on medical condition field at (355, 142) on #search-medical-conditions
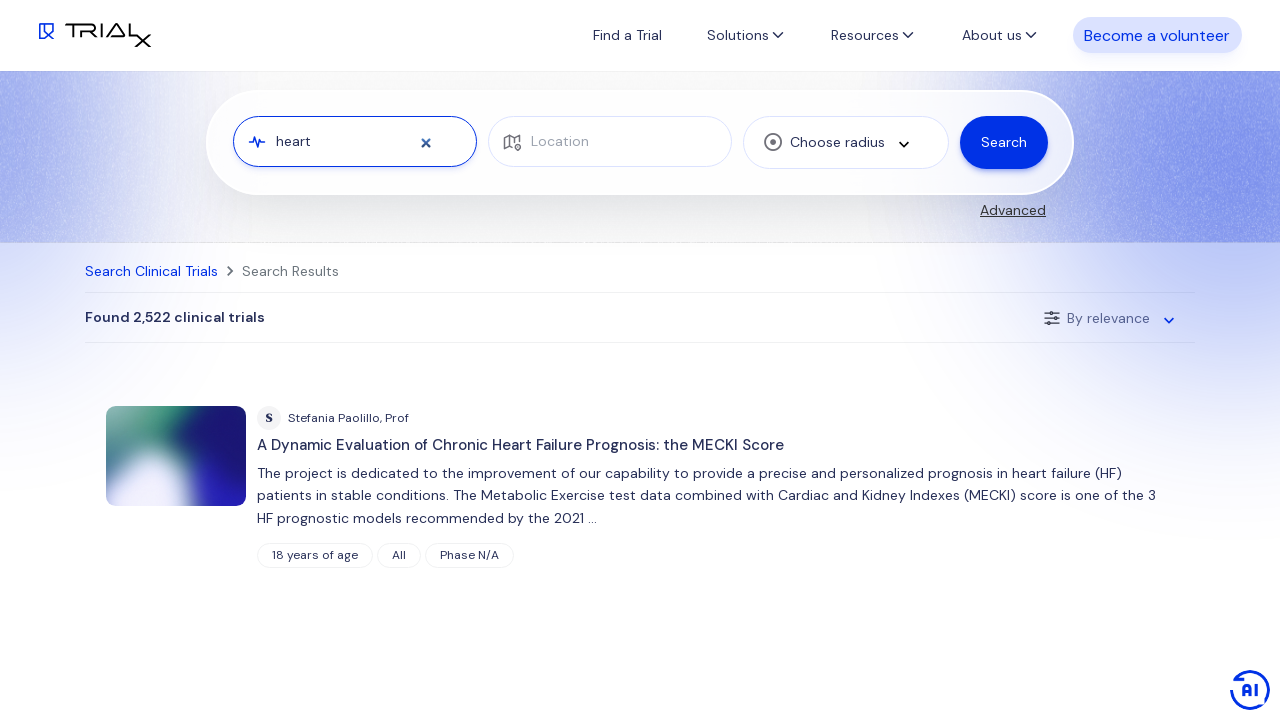

Cleared medical condition field on #search-medical-conditions
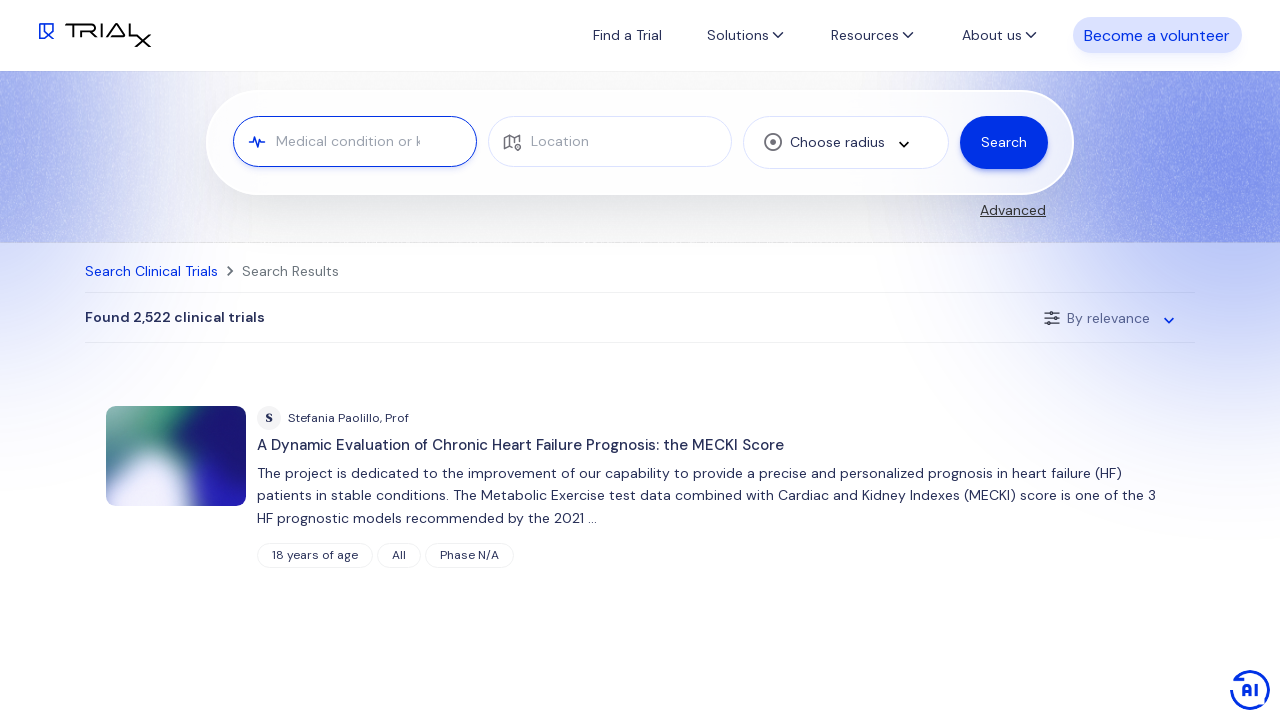

Filled medical condition field with 'eyes' on #search-medical-conditions
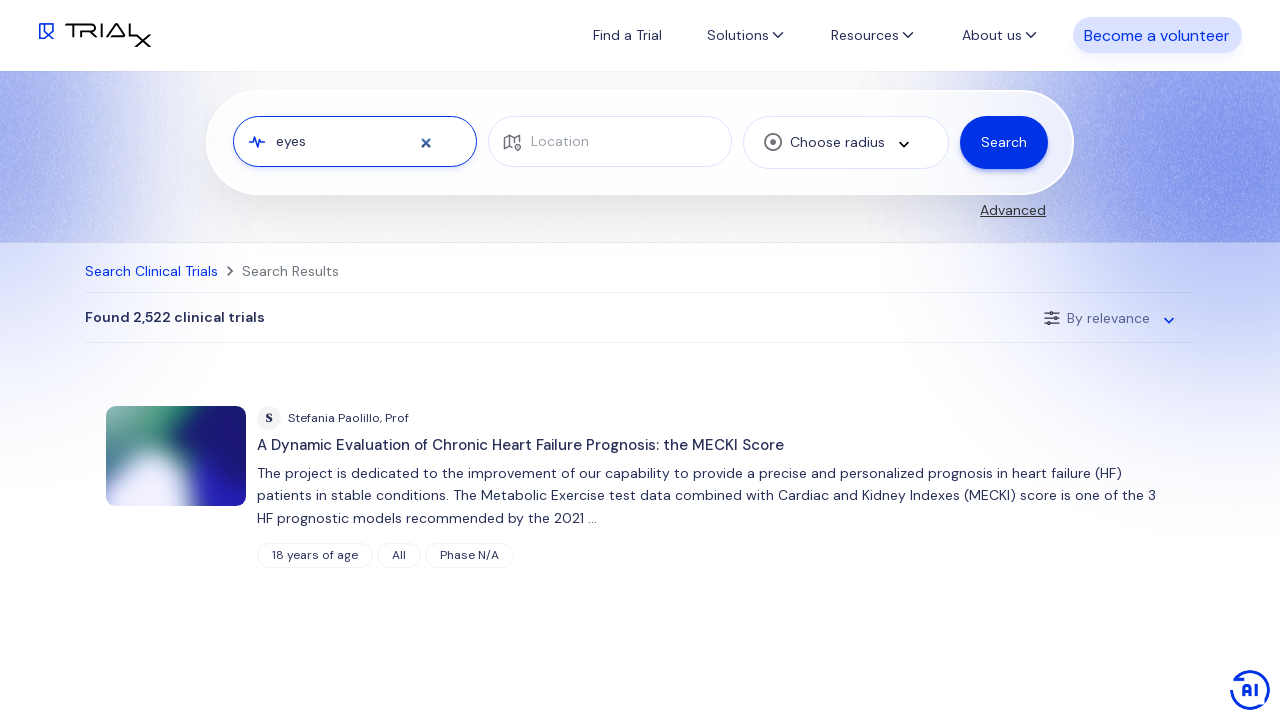

Filled location field with invalid numeric value '5264' on input[name='place']
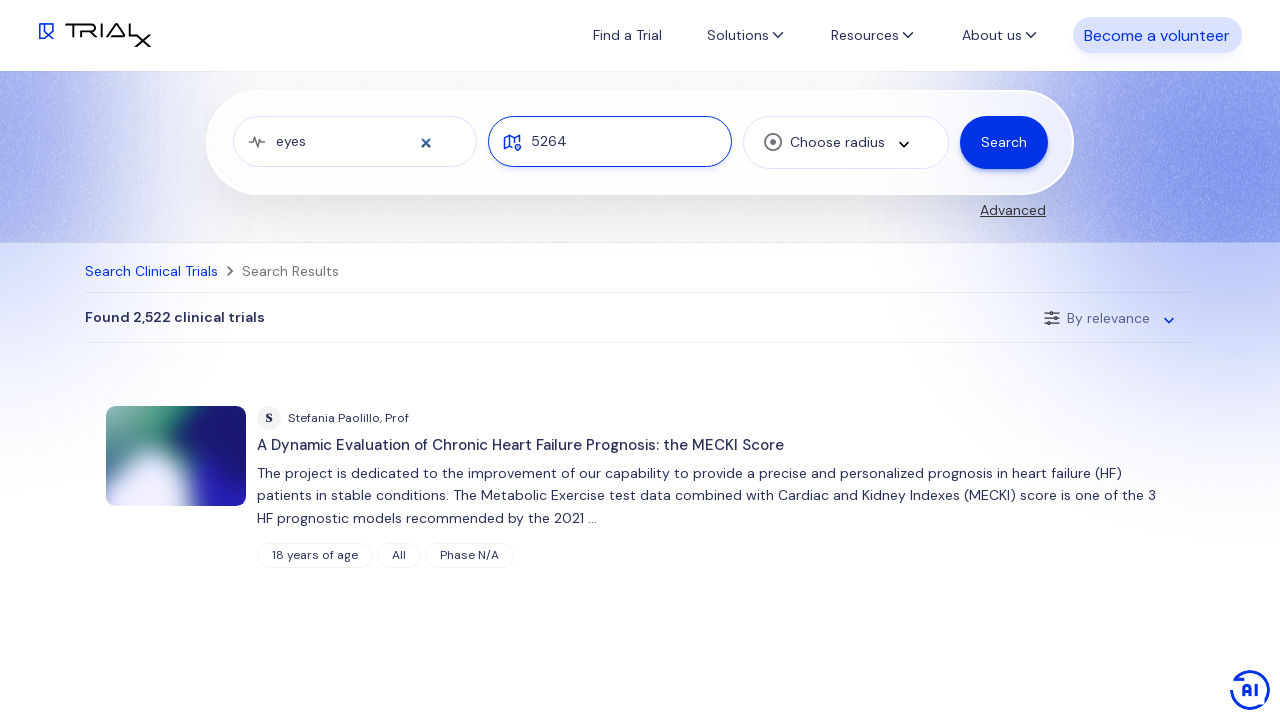

Attempted to submit form with invalid location on input[name='place']
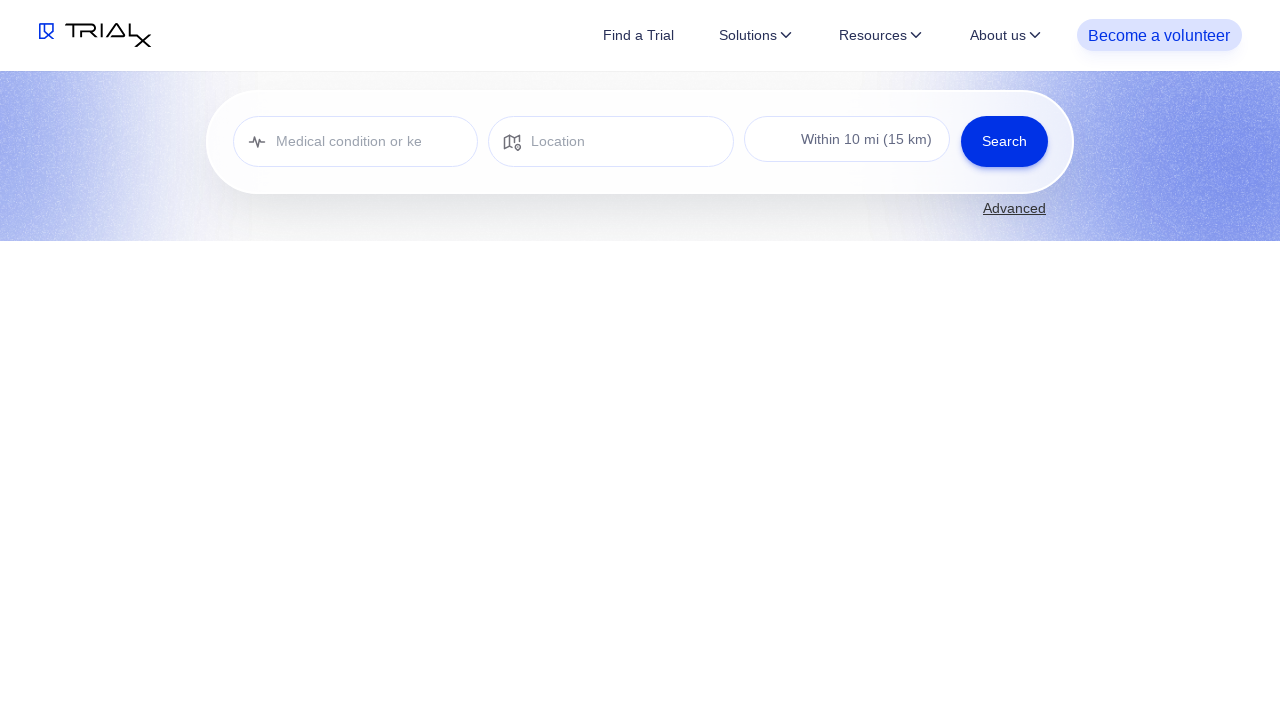

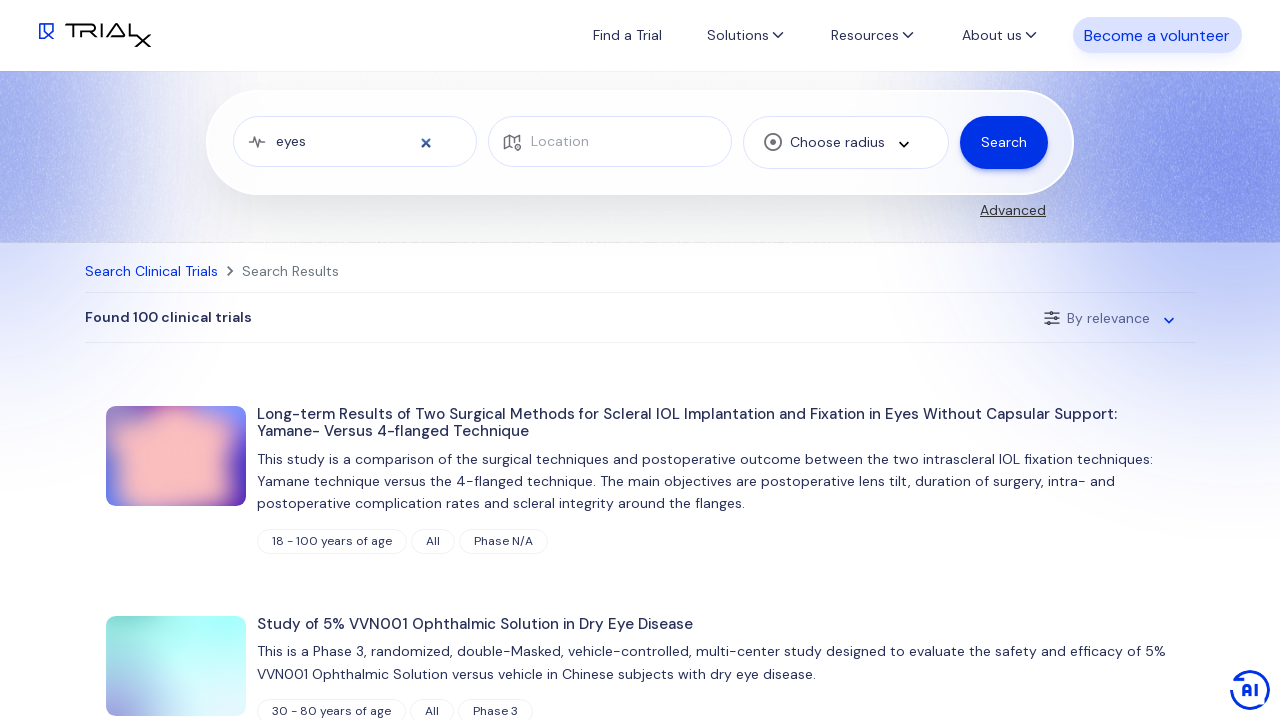